Tests dynamic controls by removing and adding a checkbox, then enabling and disabling a text field on the page

Starting URL: https://the-internet.herokuapp.com/dynamic_controls

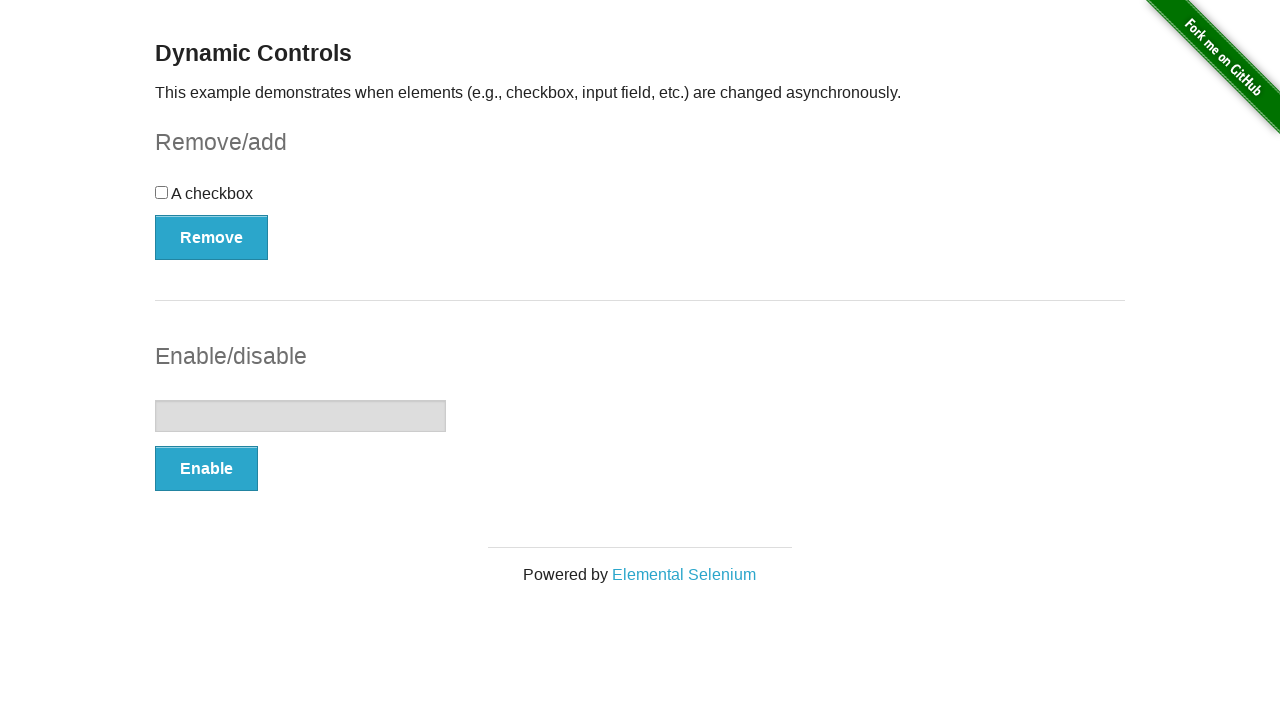

Clicked Remove button to remove the checkbox at (212, 237) on xpath=//button[contains(text(), 'Remove')]
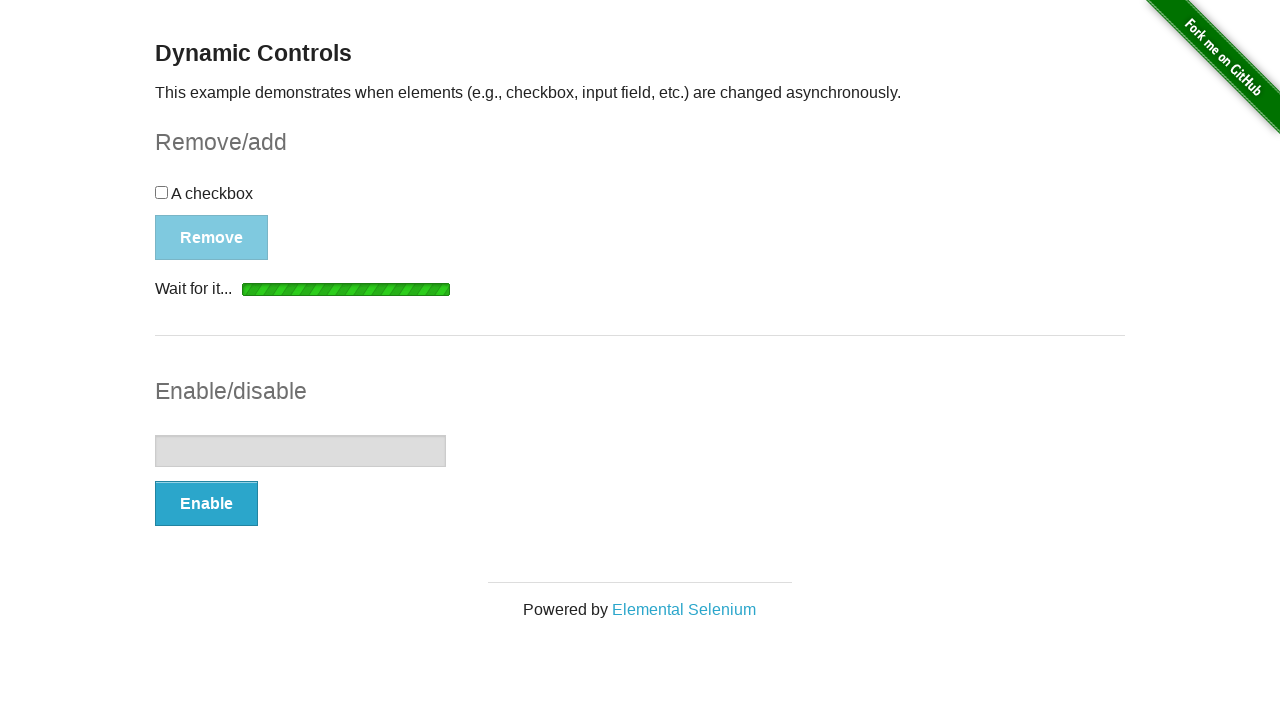

Waited for removal message to appear
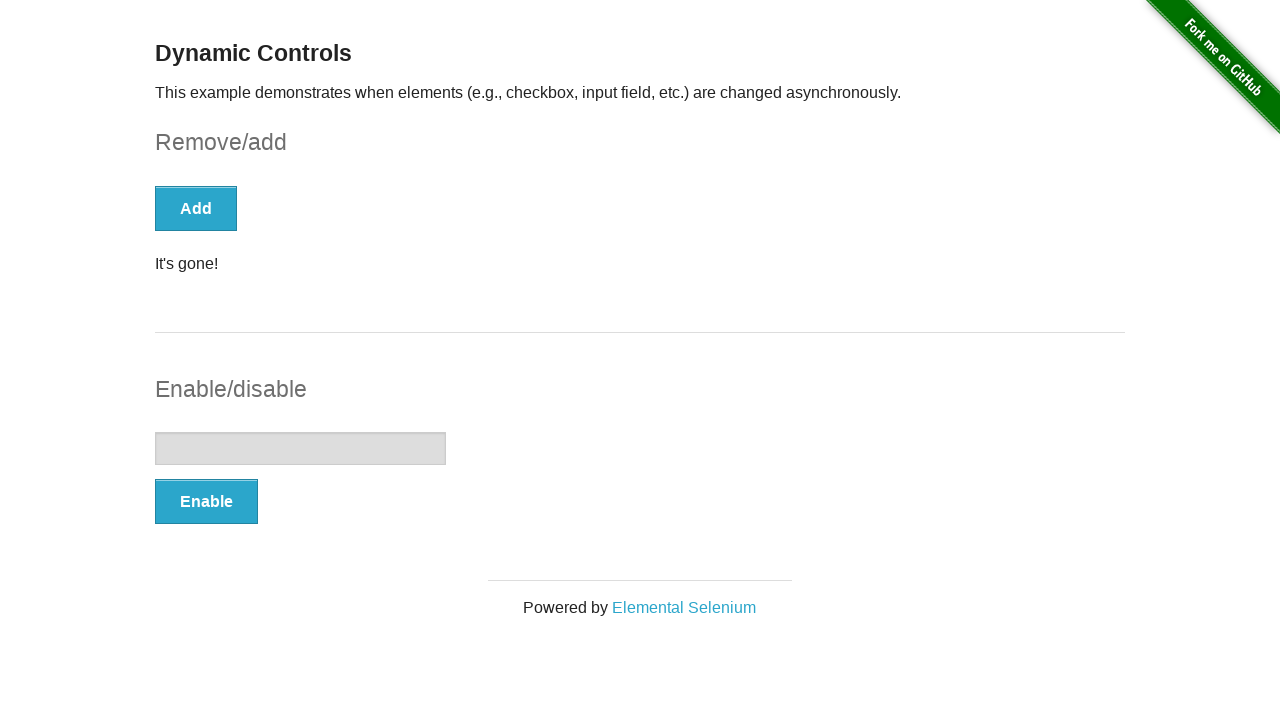

Verified checkbox removal message contains 'It's gone!'
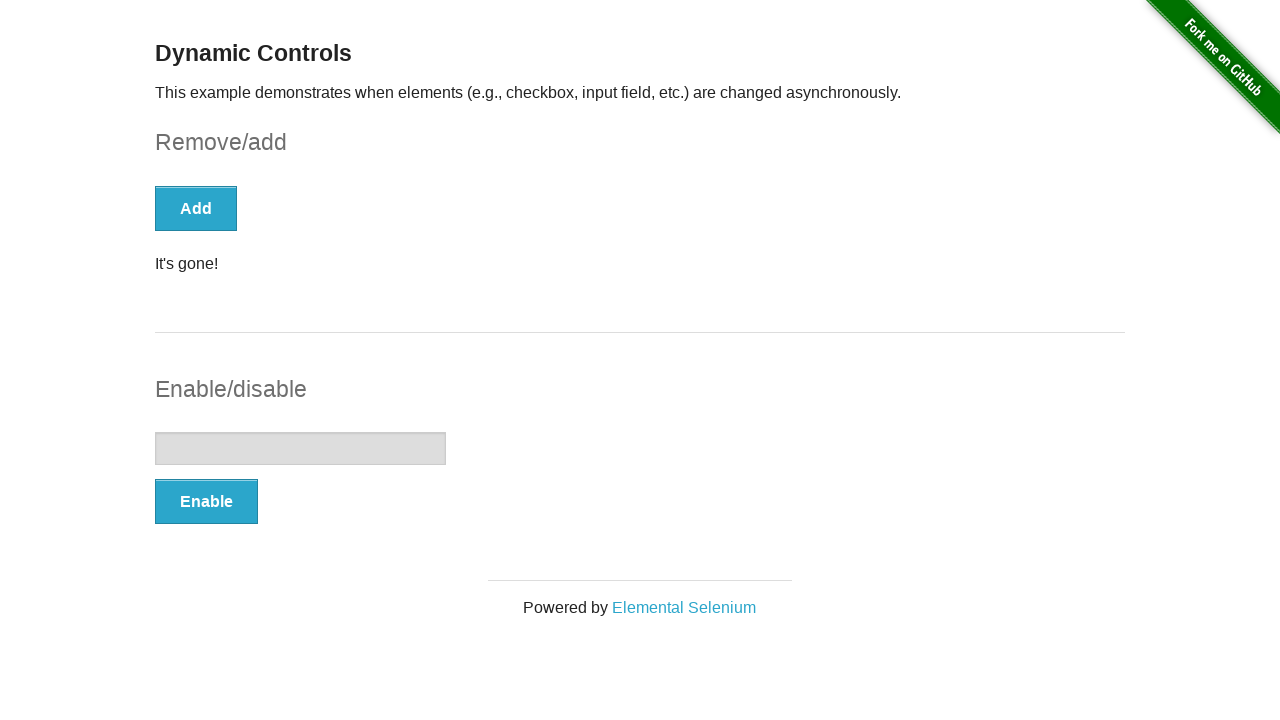

Verified checkbox element count is 0
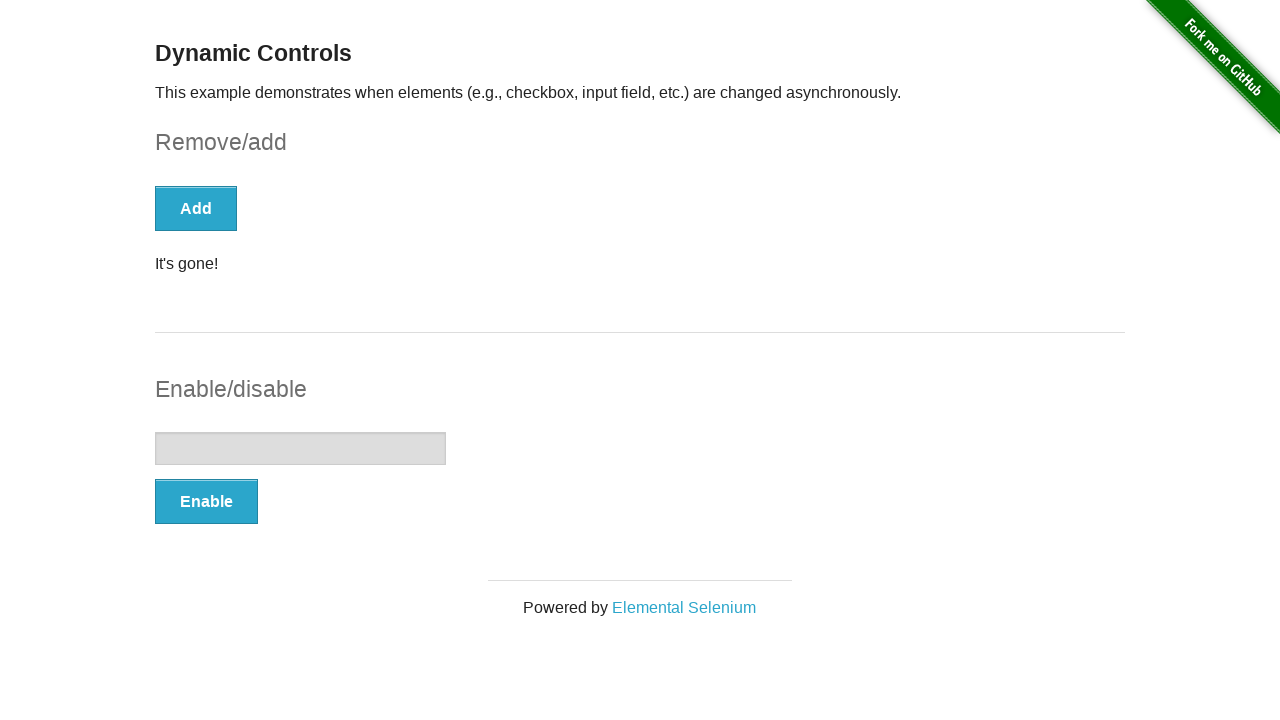

Clicked Add button to re-add the checkbox at (196, 208) on xpath=//button[contains(text(), 'Add')]
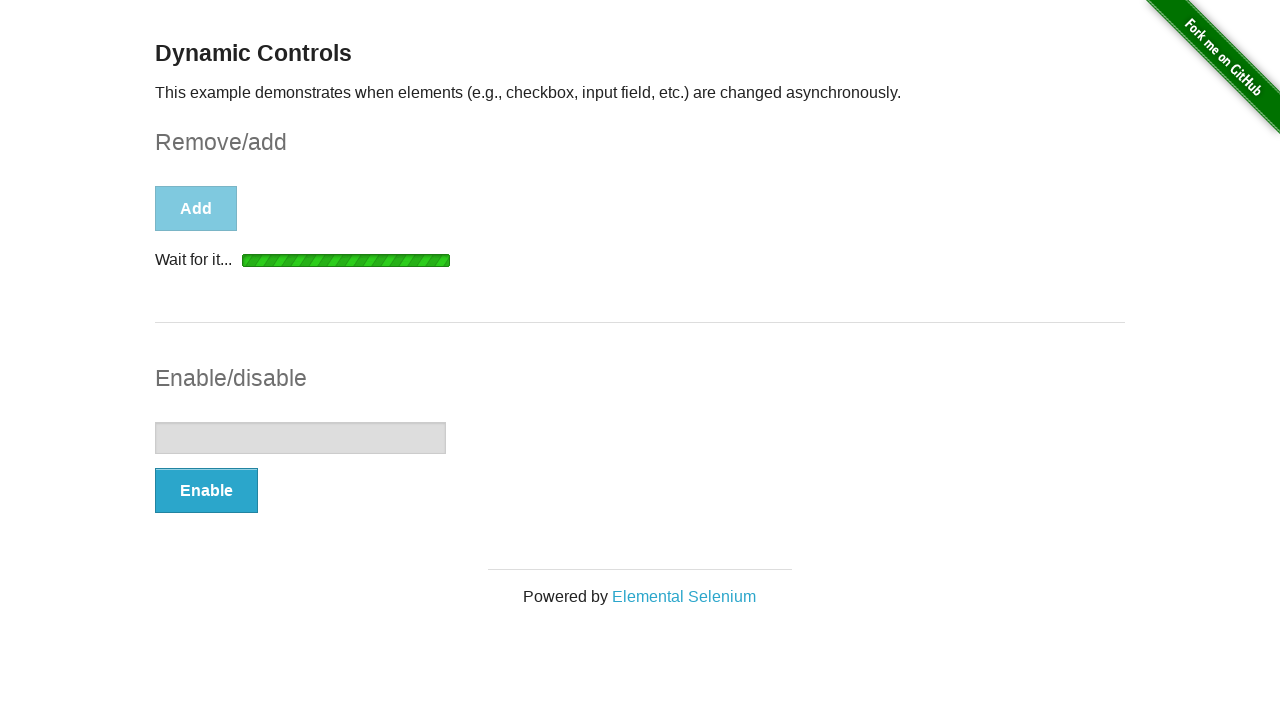

Waited for addition message to appear
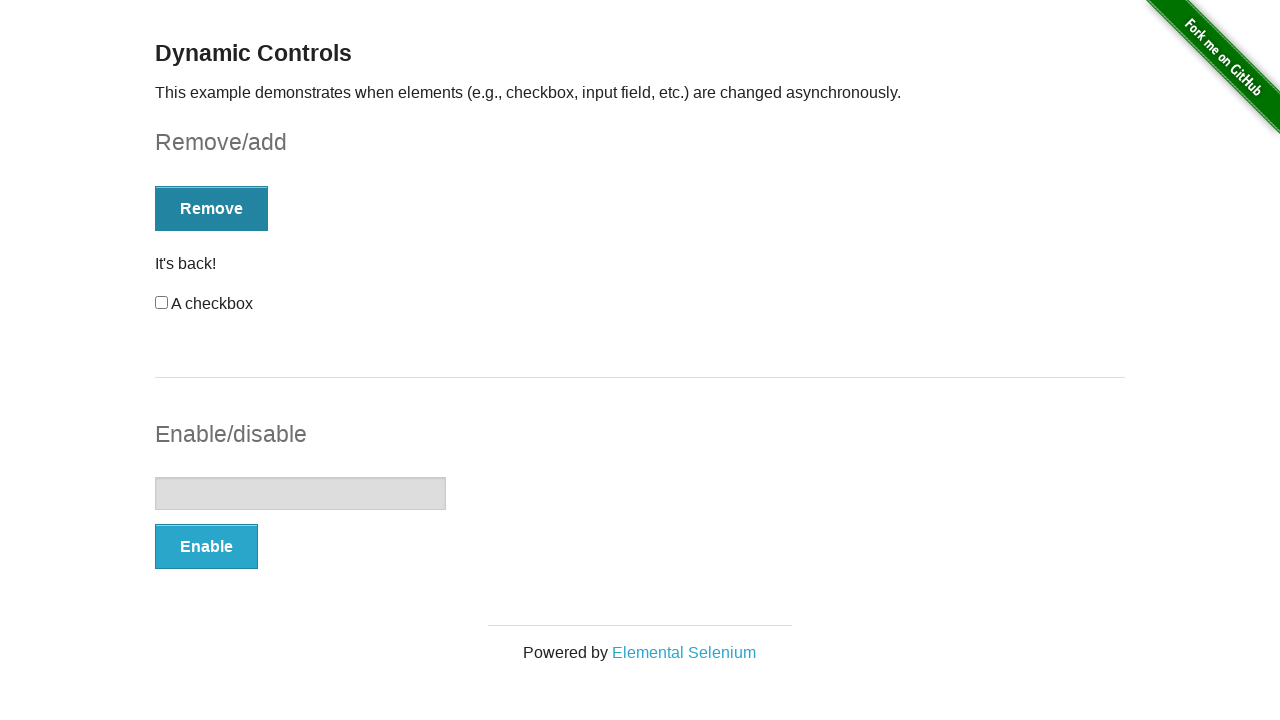

Verified checkbox re-addition message contains 'It's back!'
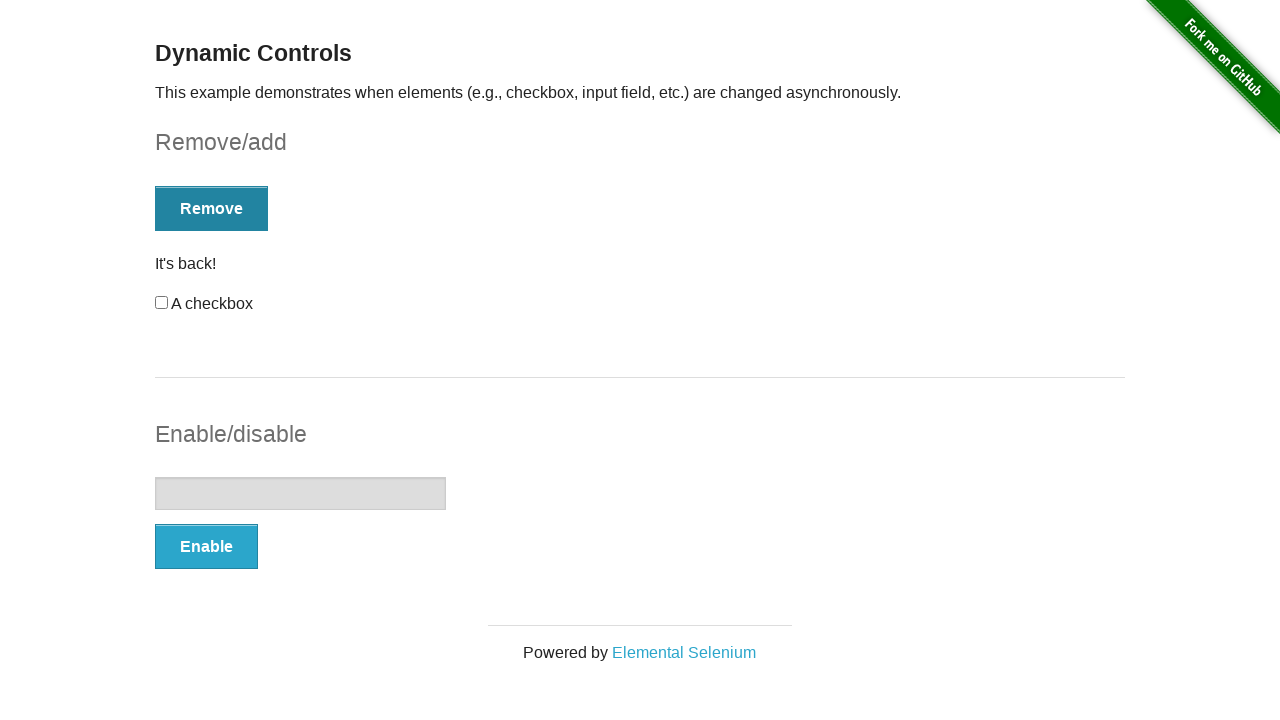

Verified checkbox element is present again
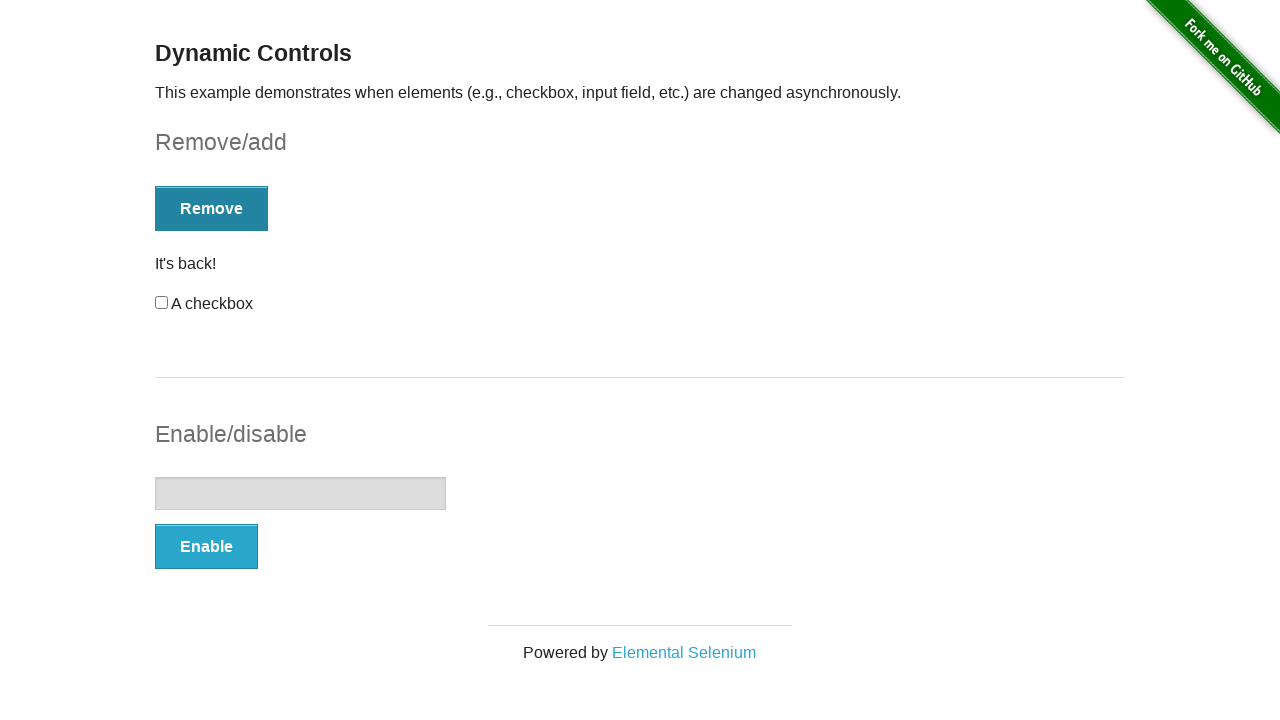

Clicked Enable button to enable the text field at (206, 546) on xpath=//button[contains(text(), 'Enable')]
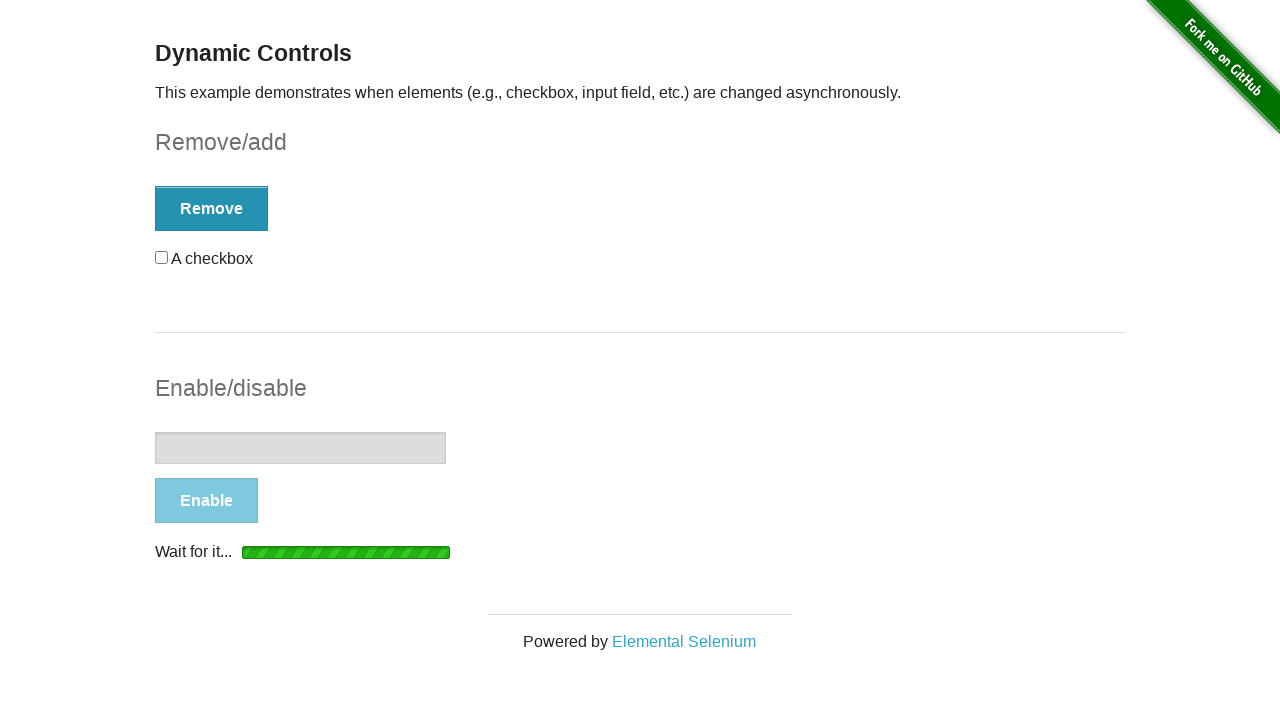

Waited for enable message to appear
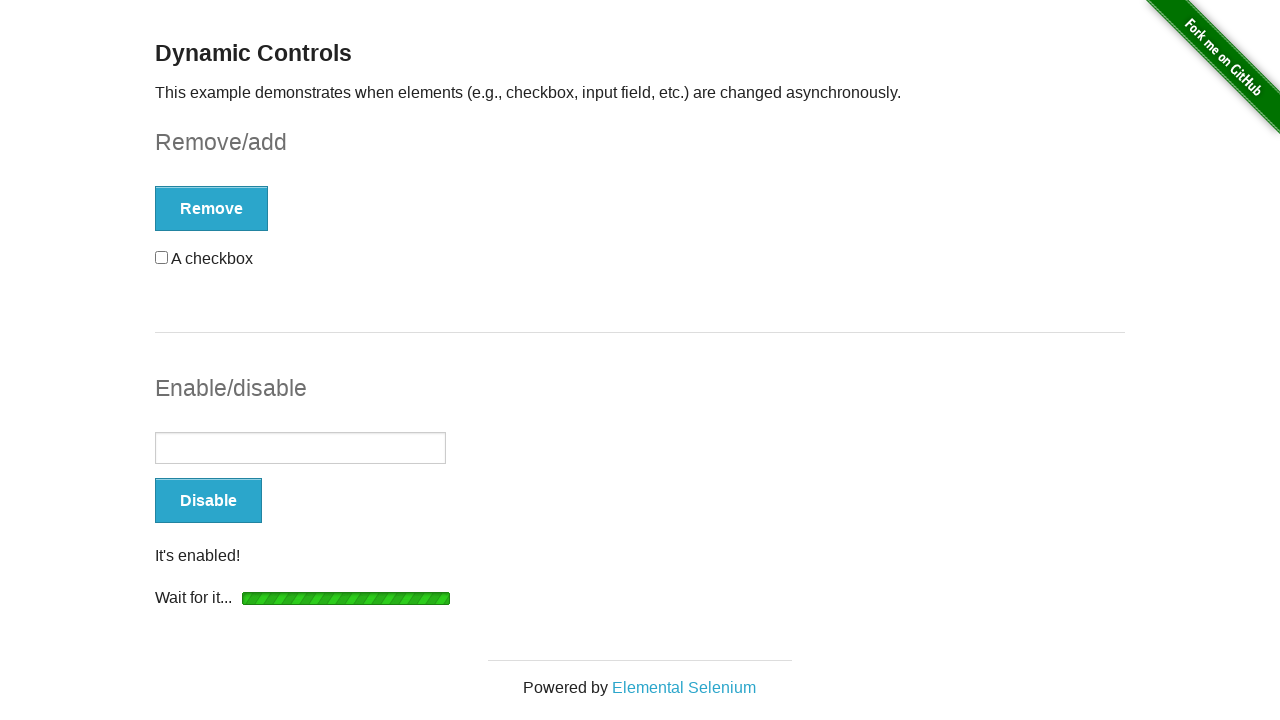

Verified text field enable message contains 'It's enabled!'
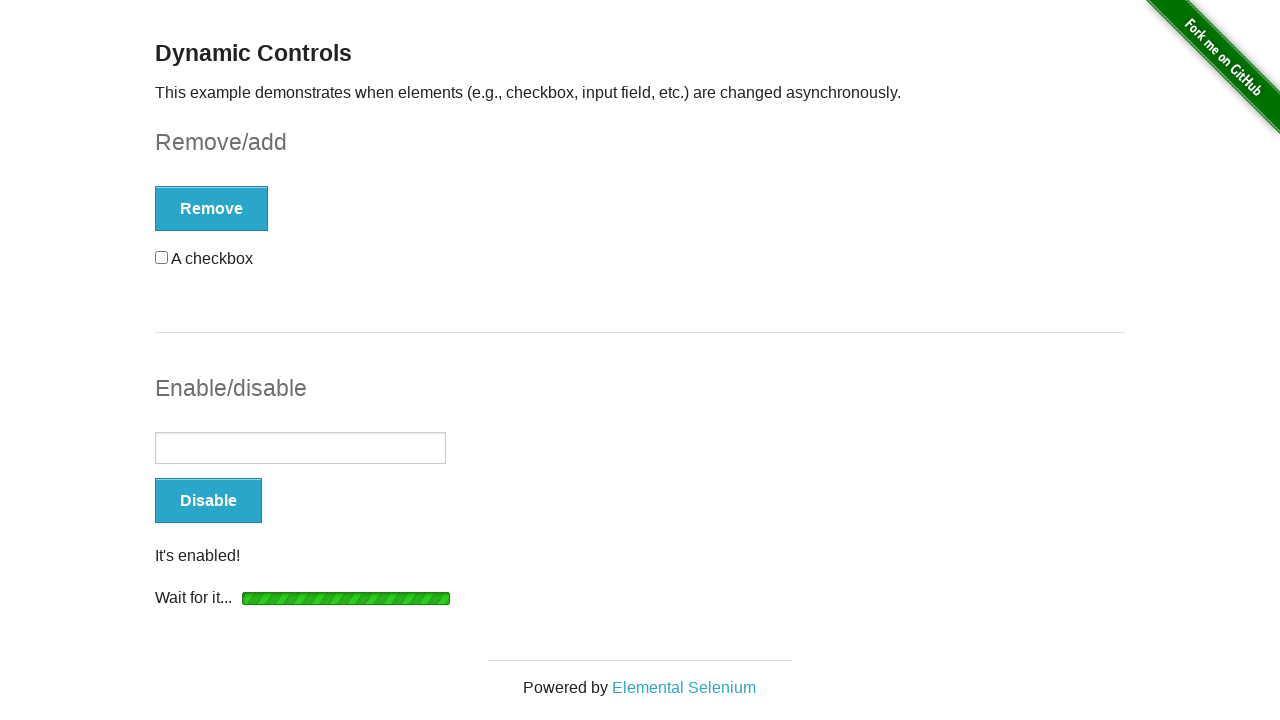

Verified text field is enabled
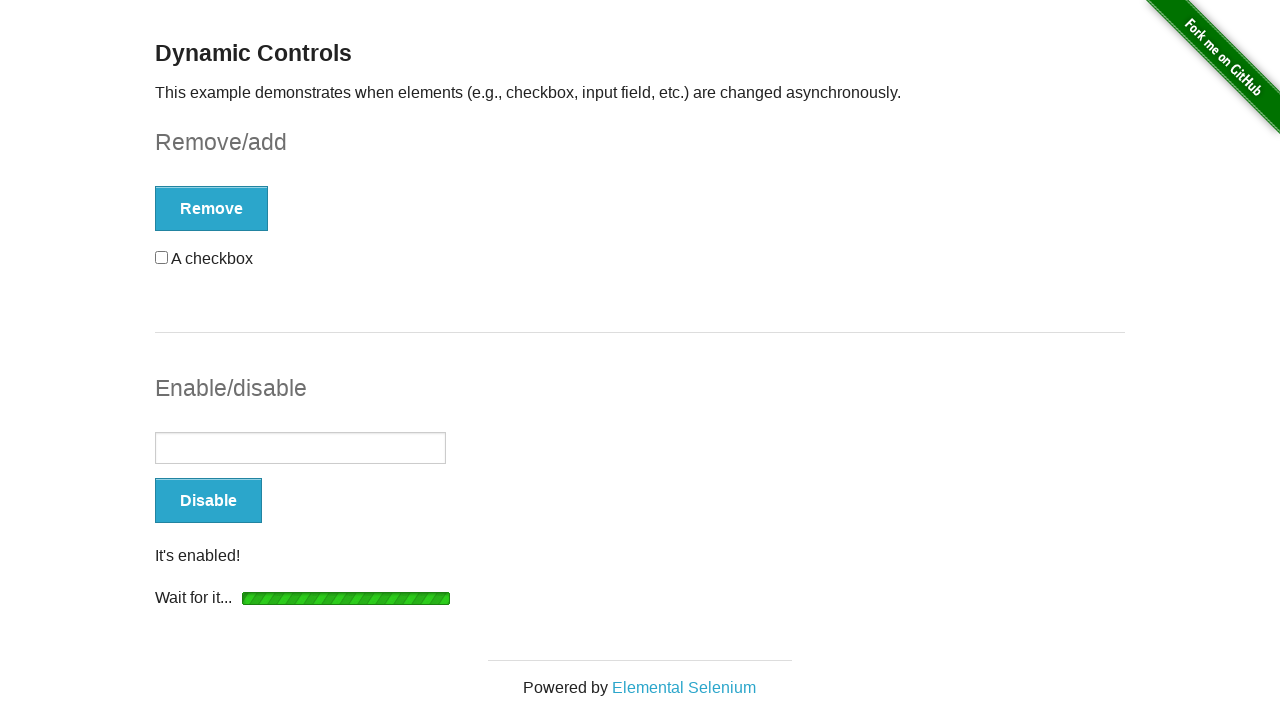

Clicked Disable button to disable the text field at (208, 501) on xpath=//button[contains(text(), 'Disable')]
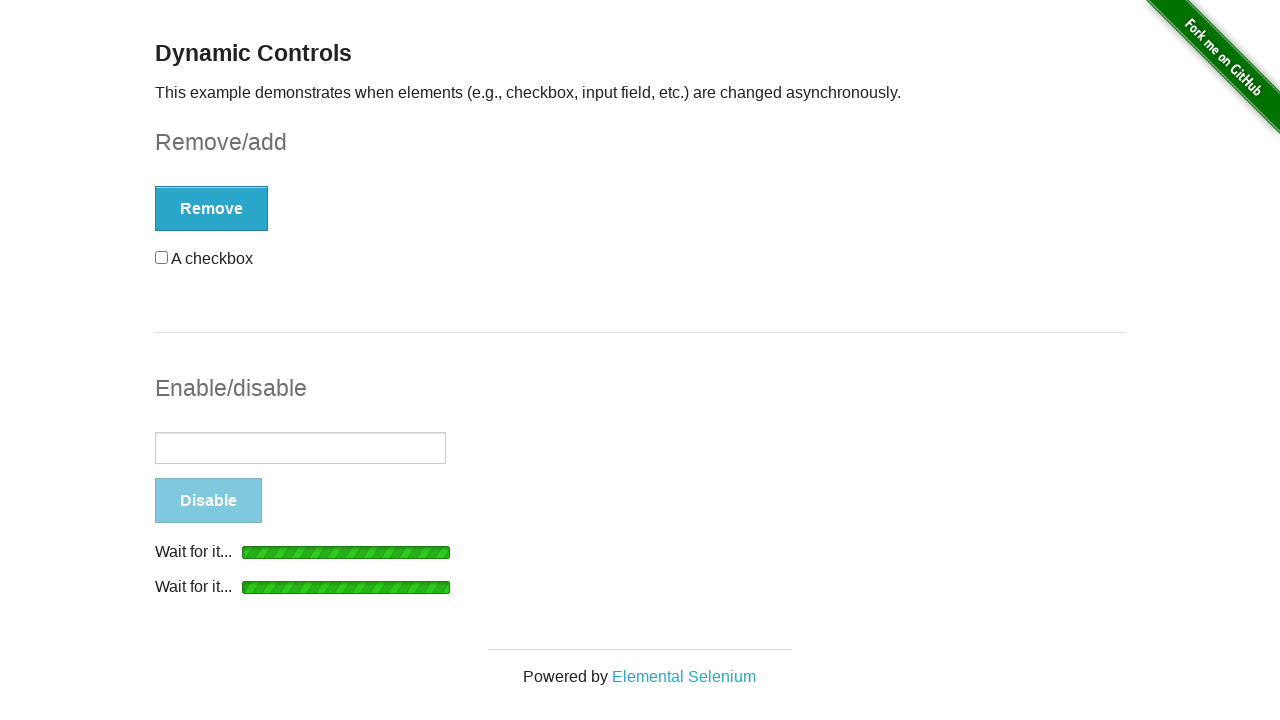

Waited for disable message to appear
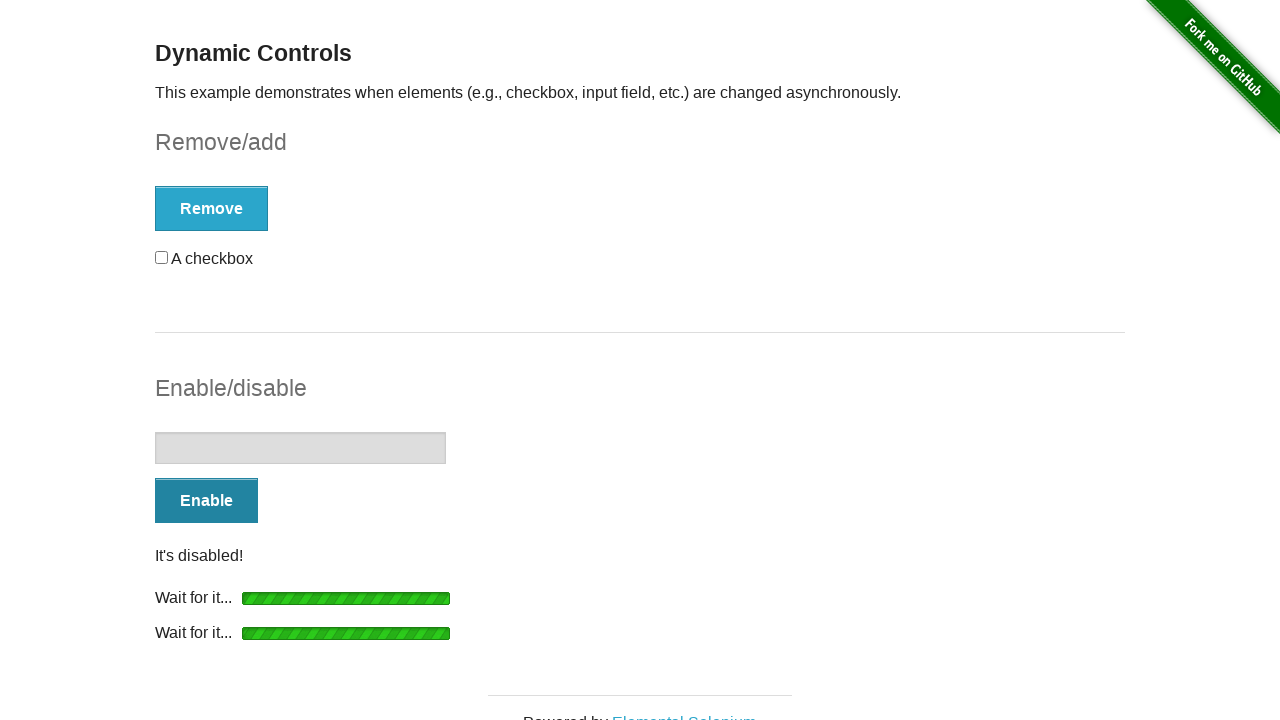

Verified text field disable message contains 'It's disabled!'
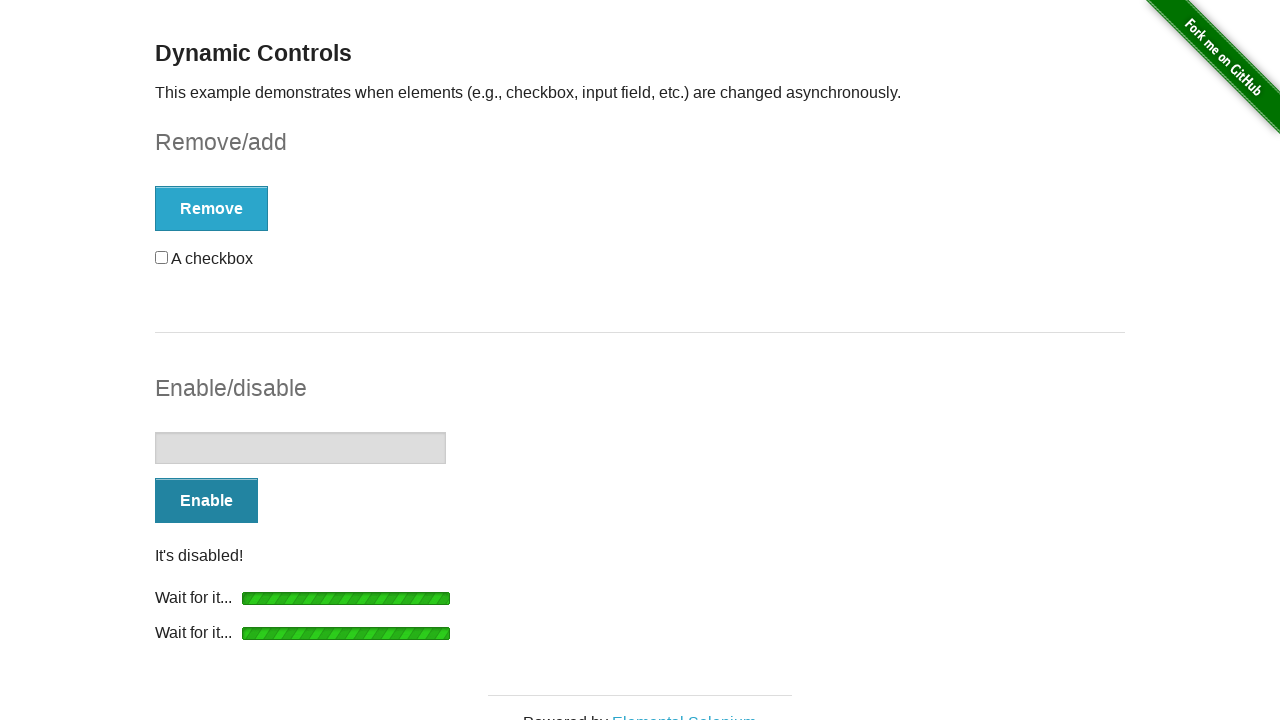

Verified text field is disabled
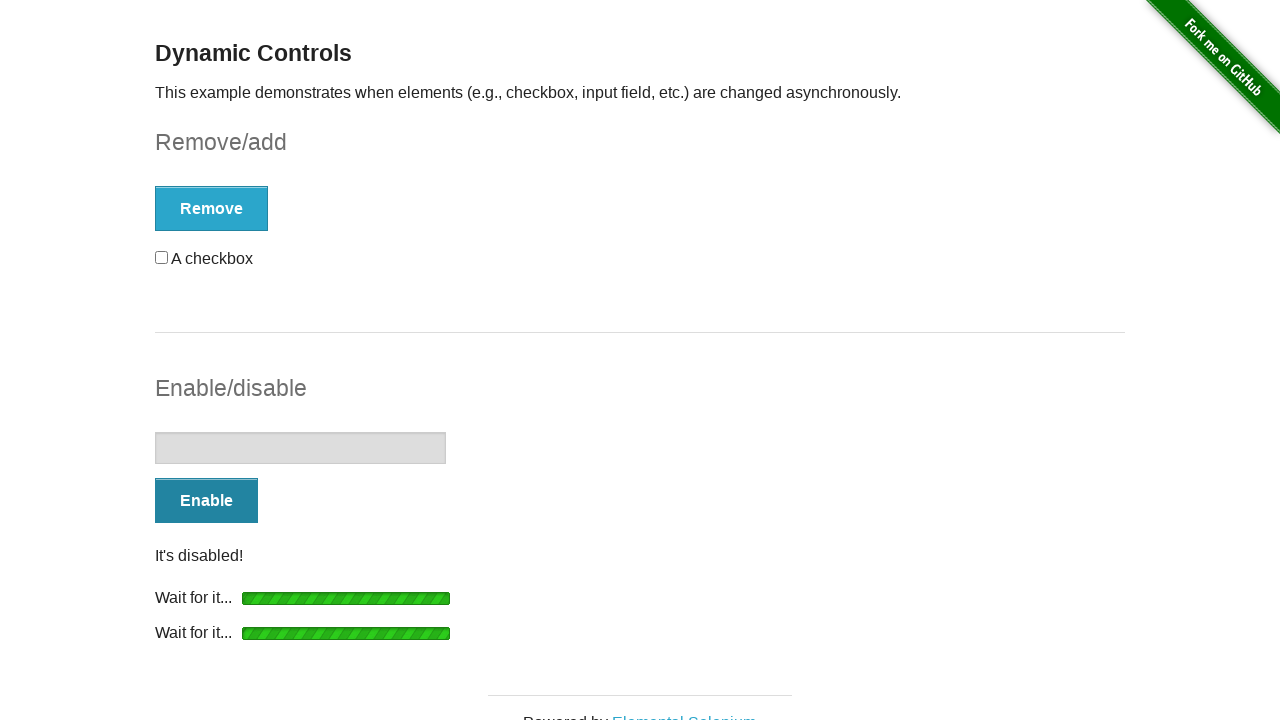

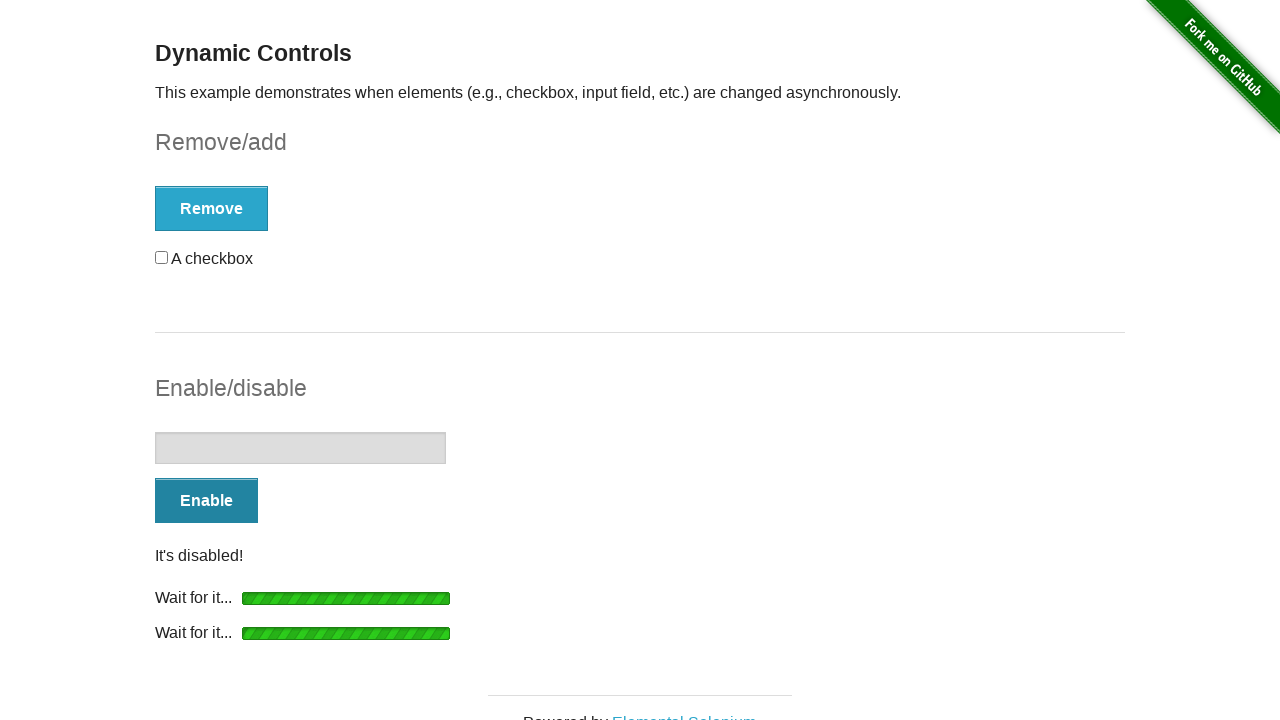